Tests locating various form fields using different XPath strategies in a student registration form

Starting URL: https://demoqa.com/automation-practice-form

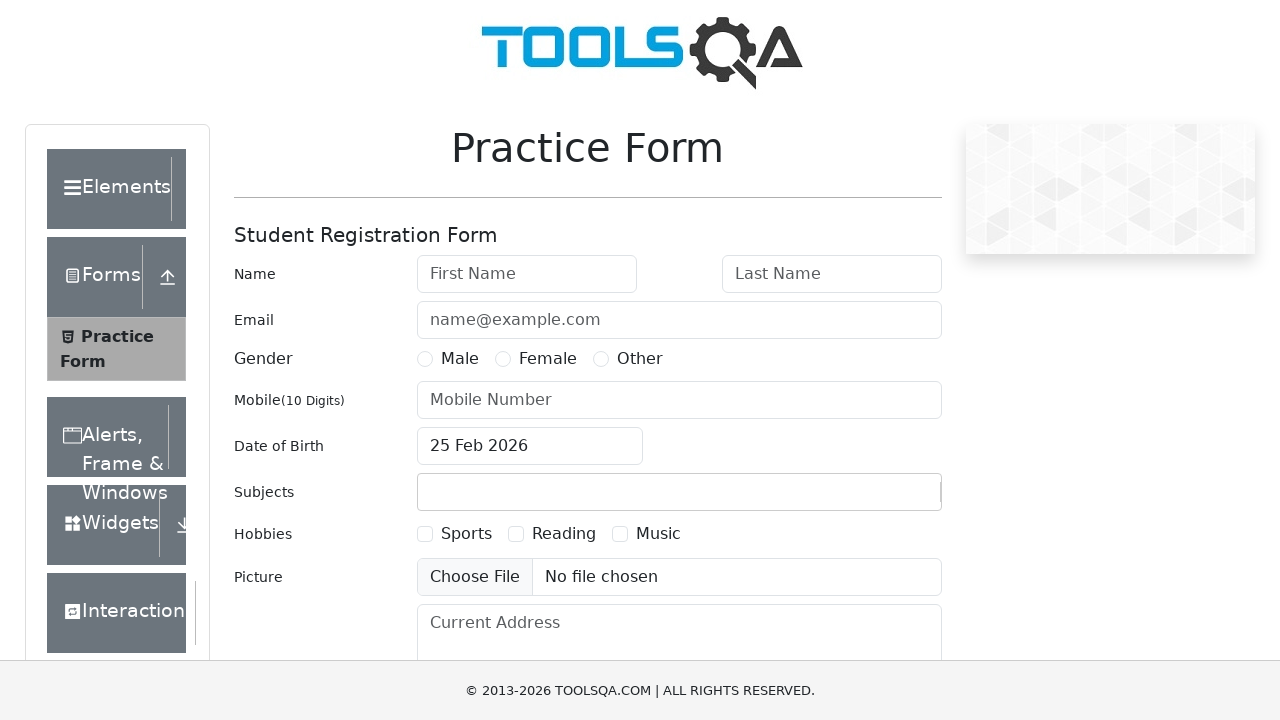

Filled last name field with 'Jigit' using XPath on //input[@id='lastName']
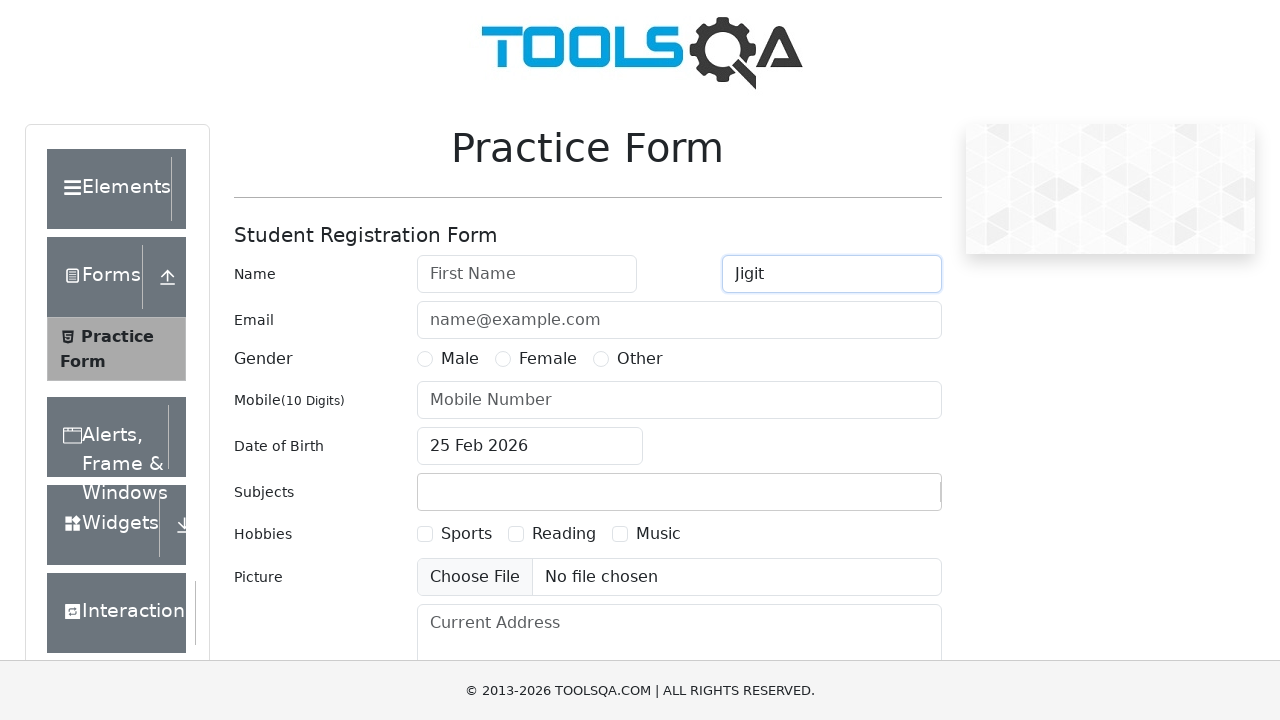

Verified email field is present using XPath with placeholder attribute
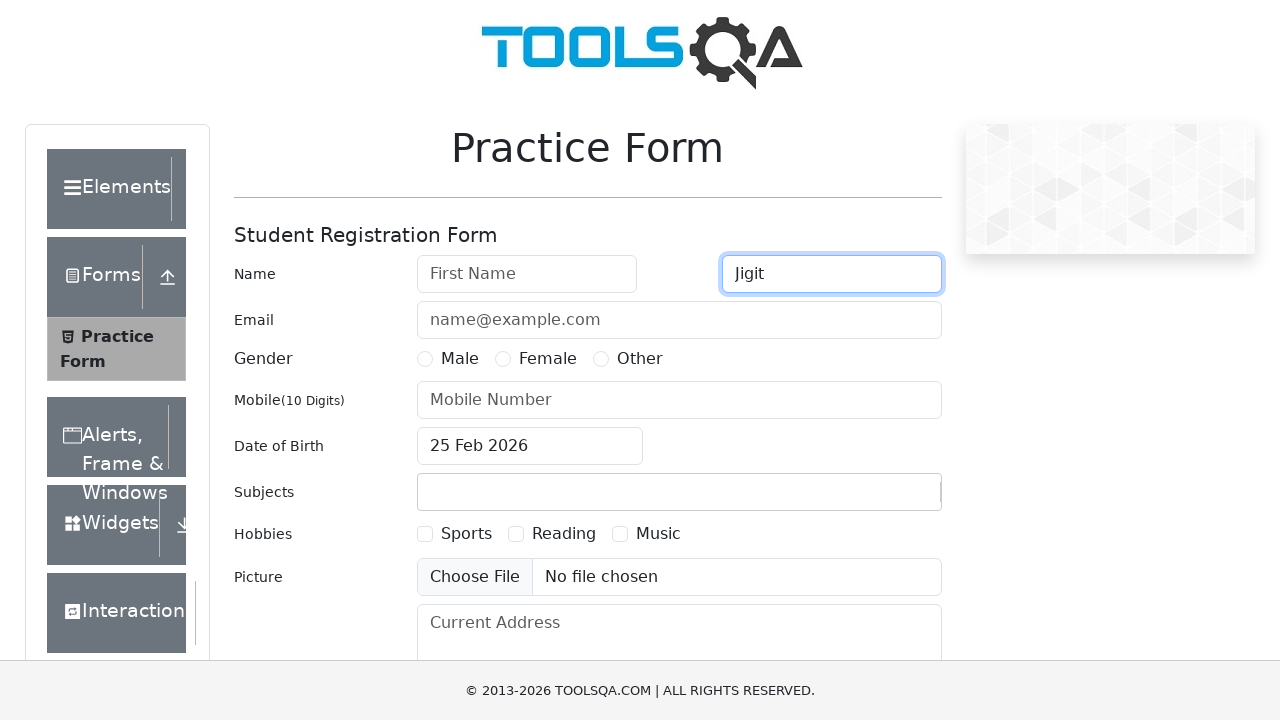

Verified user number field is present using XPath with id attribute
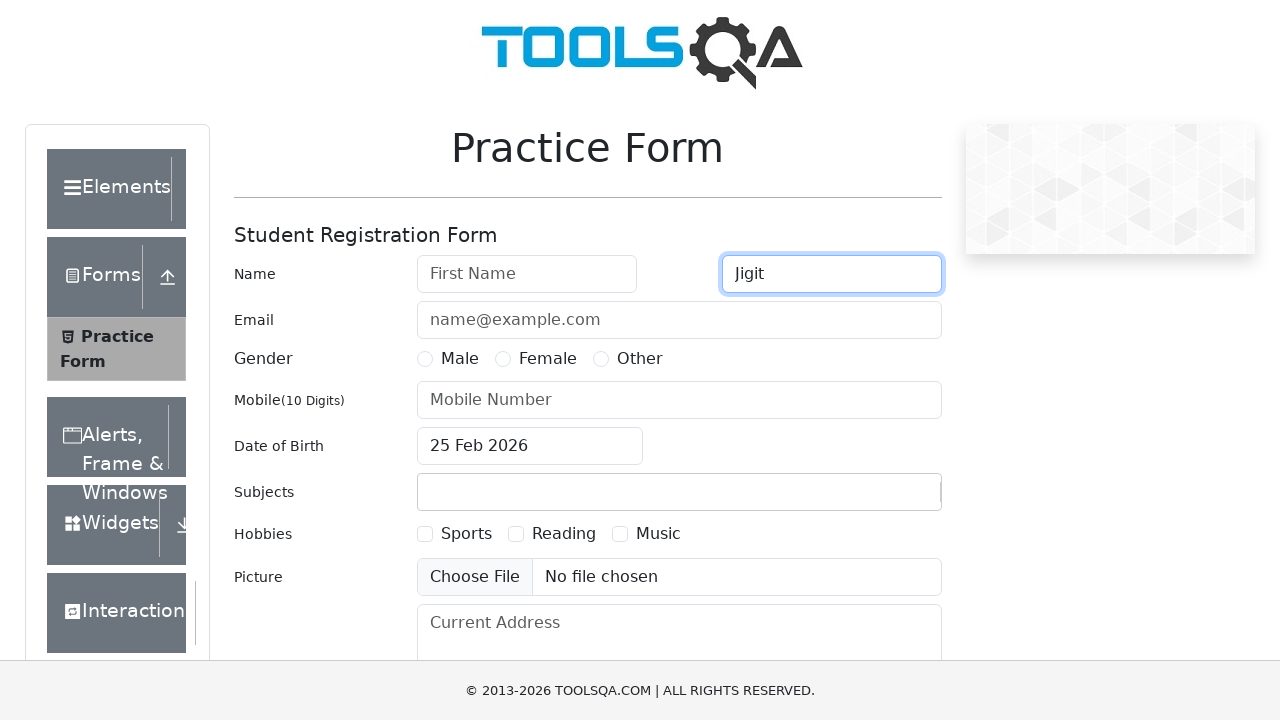

Verified 'Student Registration Form' title is present using XPath with text matching
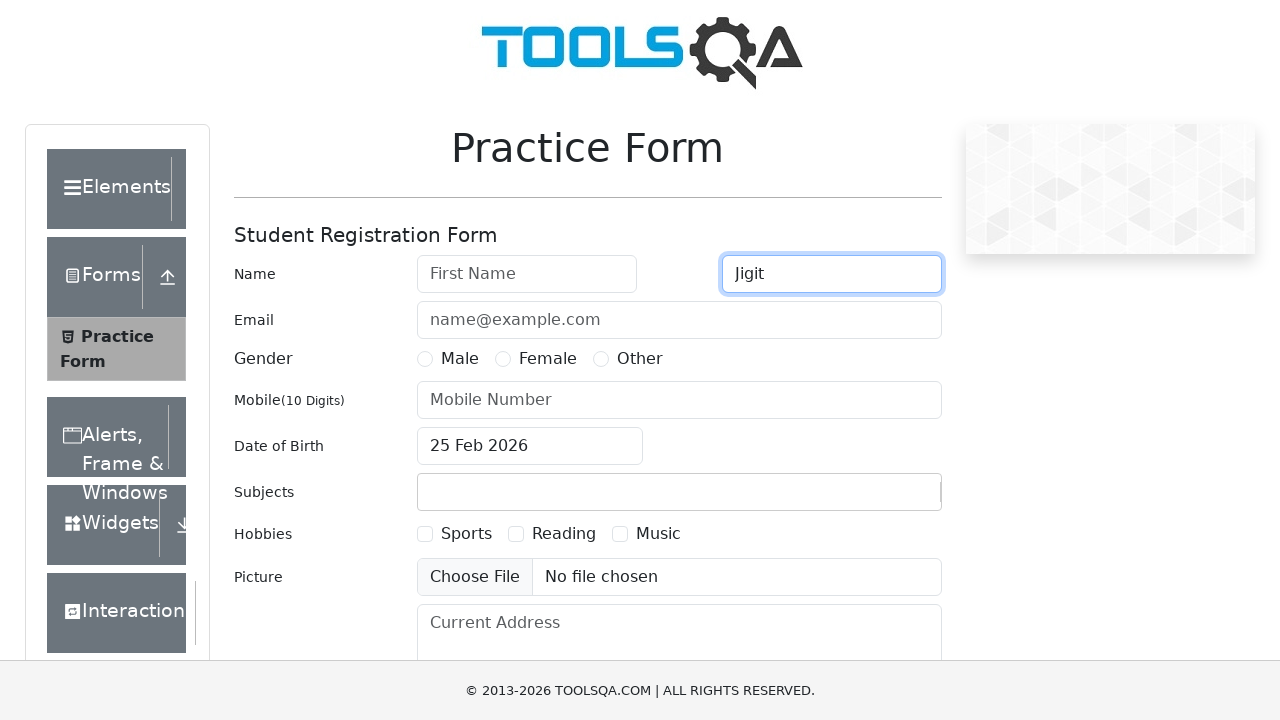

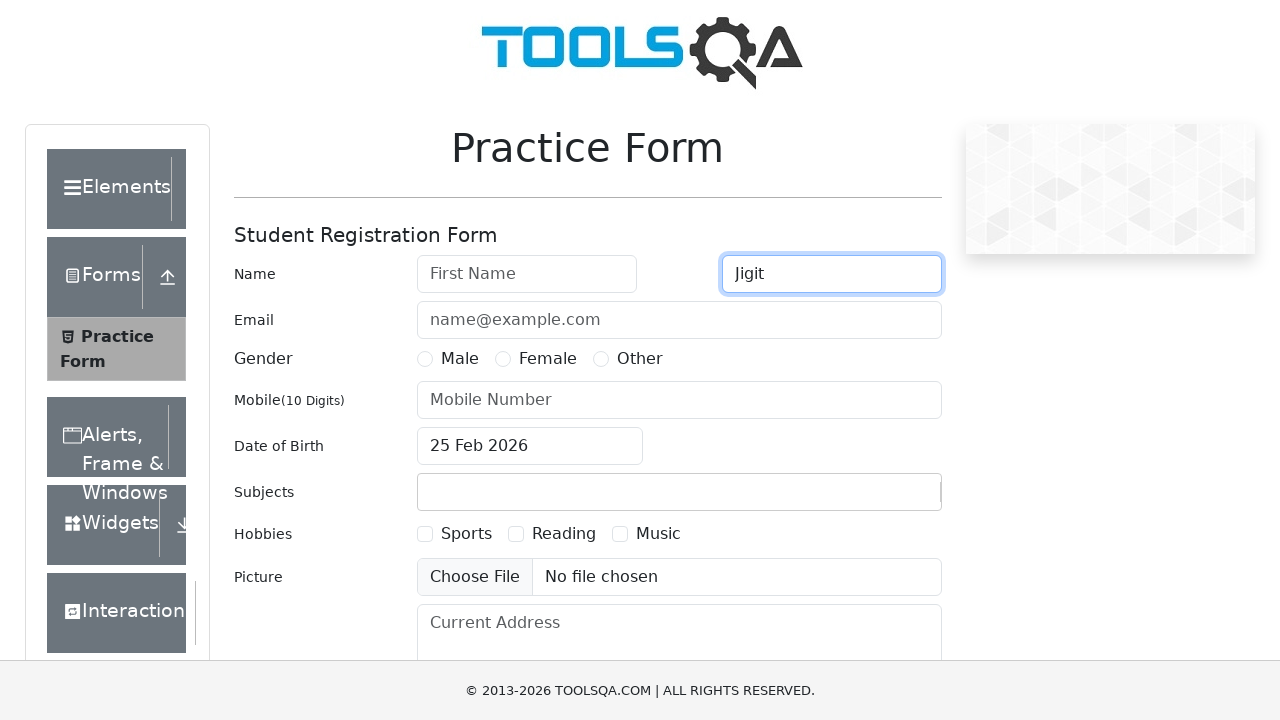